Navigates through Swarthmore College catalog by clicking on the first department and verifying that course listings are displayed.

Starting URL: https://catalog.swarthmore.edu/content.php?catoid=7&navoid=194

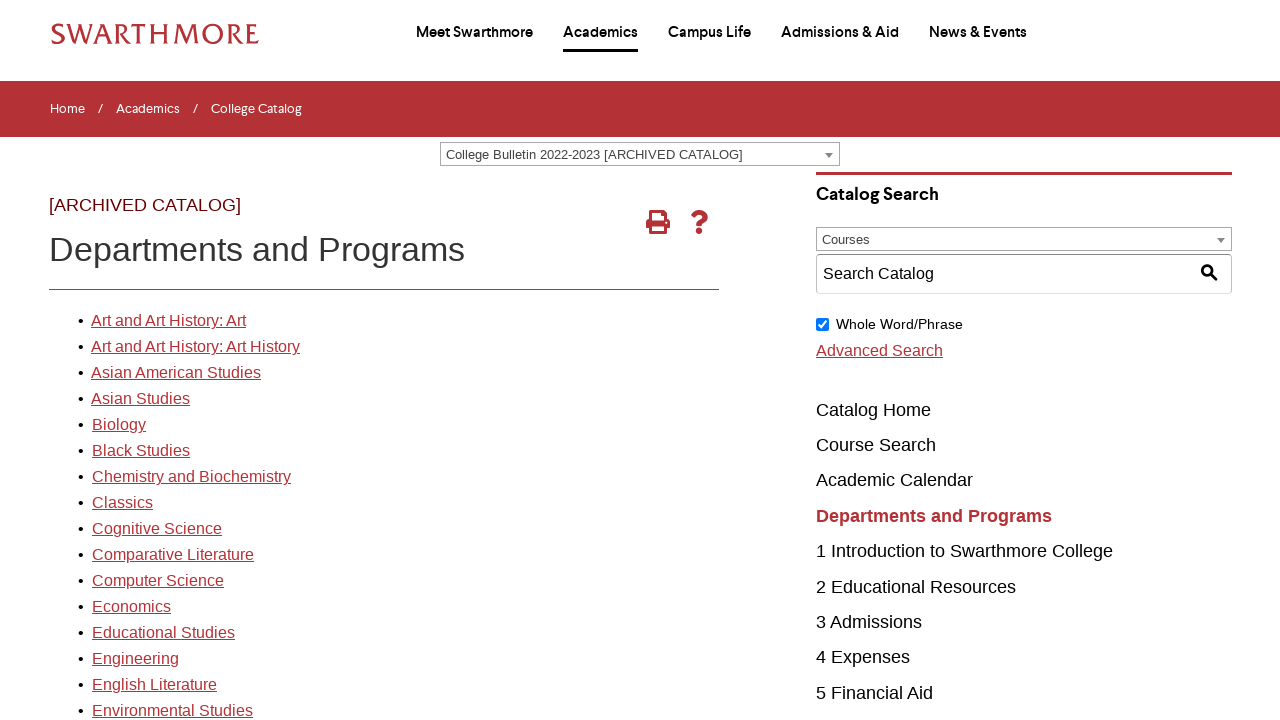

Clicked on the first department link in the catalog at (168, 321) on xpath=//*[@id='gateway-page']/body/table/tbody/tr[3]/td[1]/table/tbody/tr[2]/td[
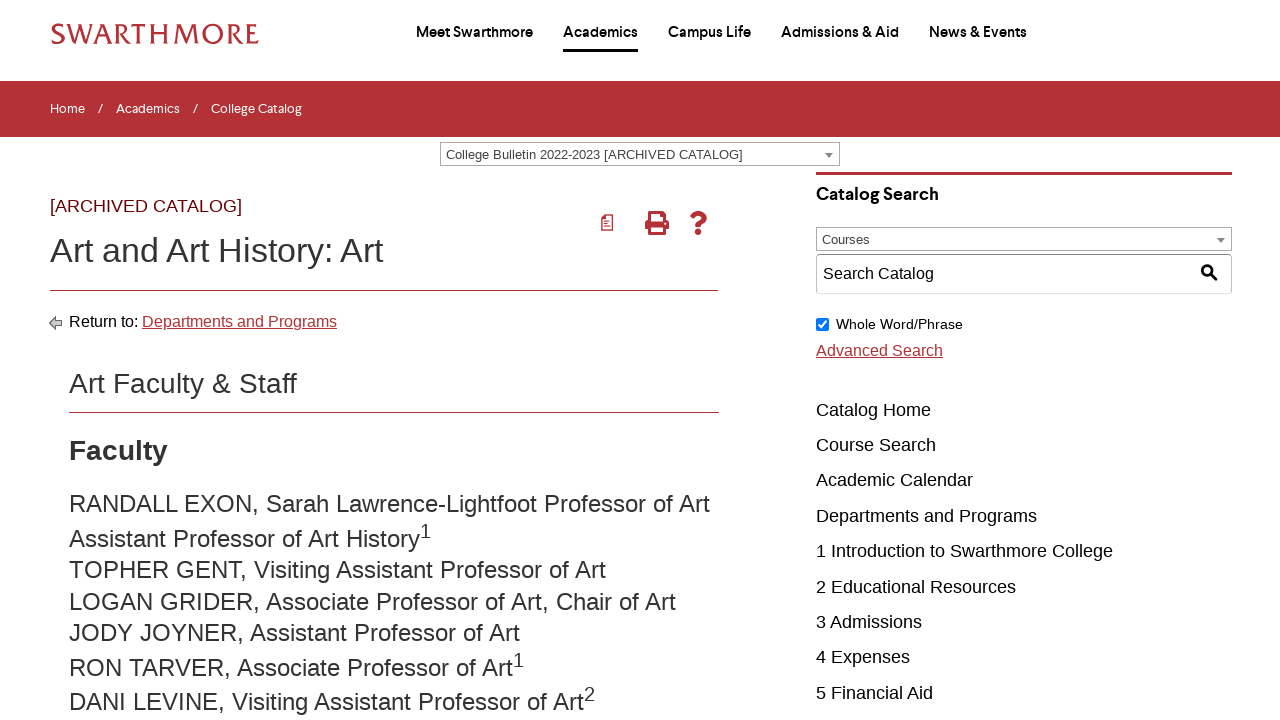

Course listings loaded successfully
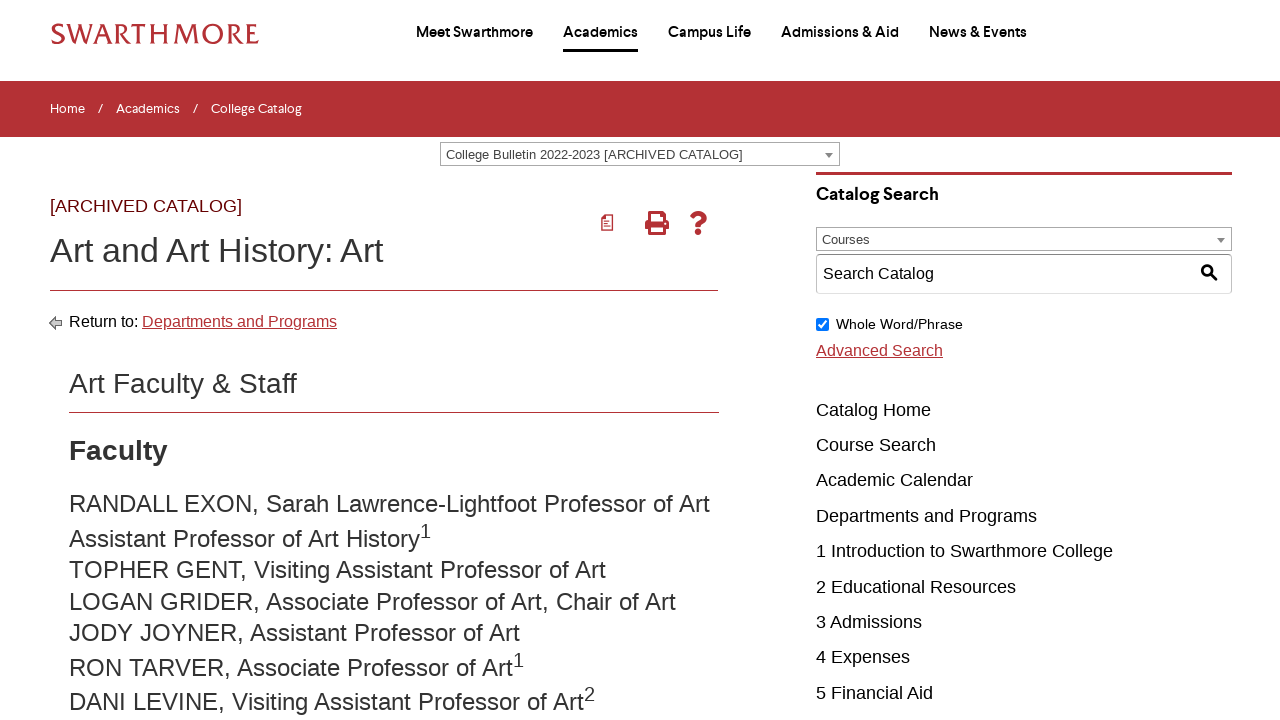

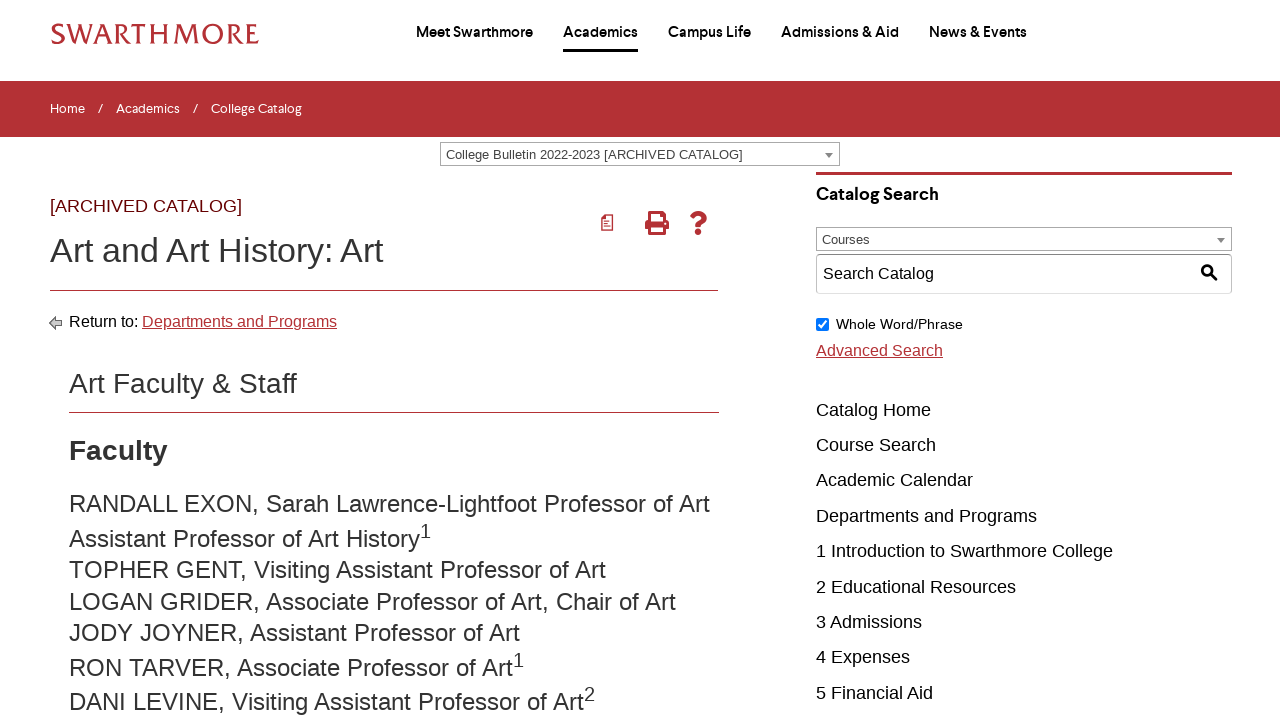